Tests sending a space key press to an element and verifies the result text displays the correct key pressed

Starting URL: http://the-internet.herokuapp.com/key_presses

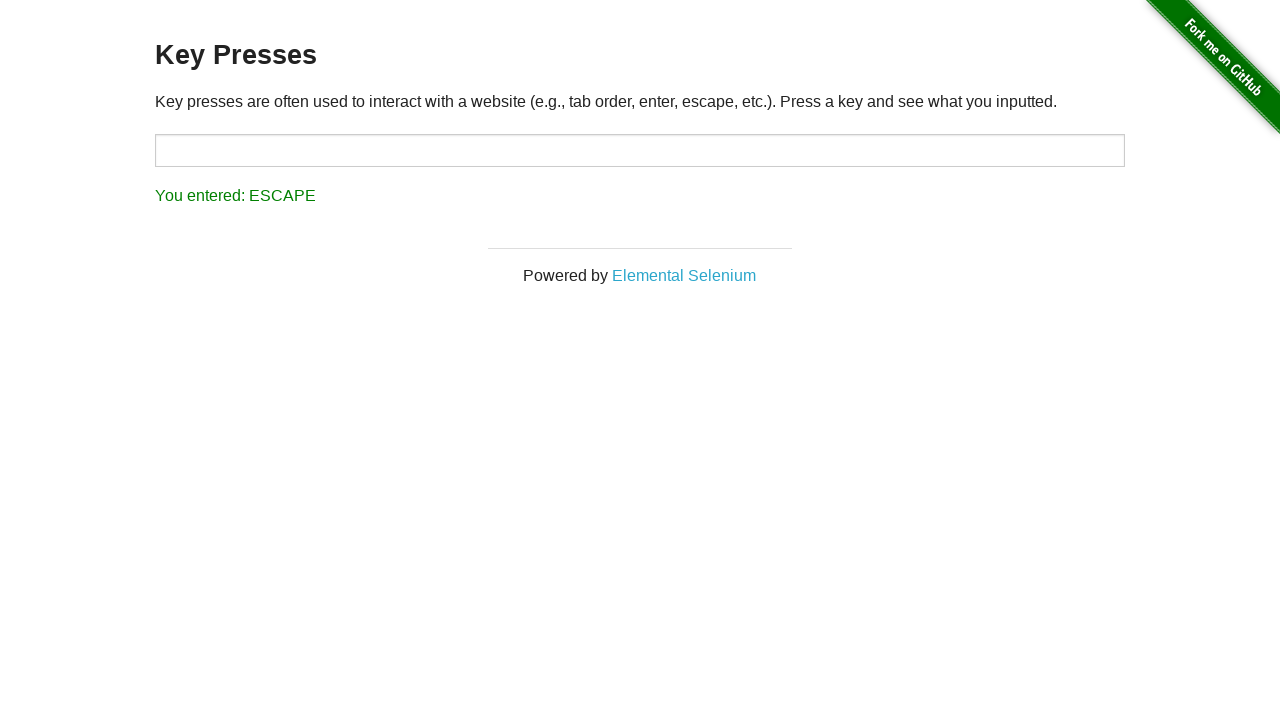

Sent space key press to target element on #target
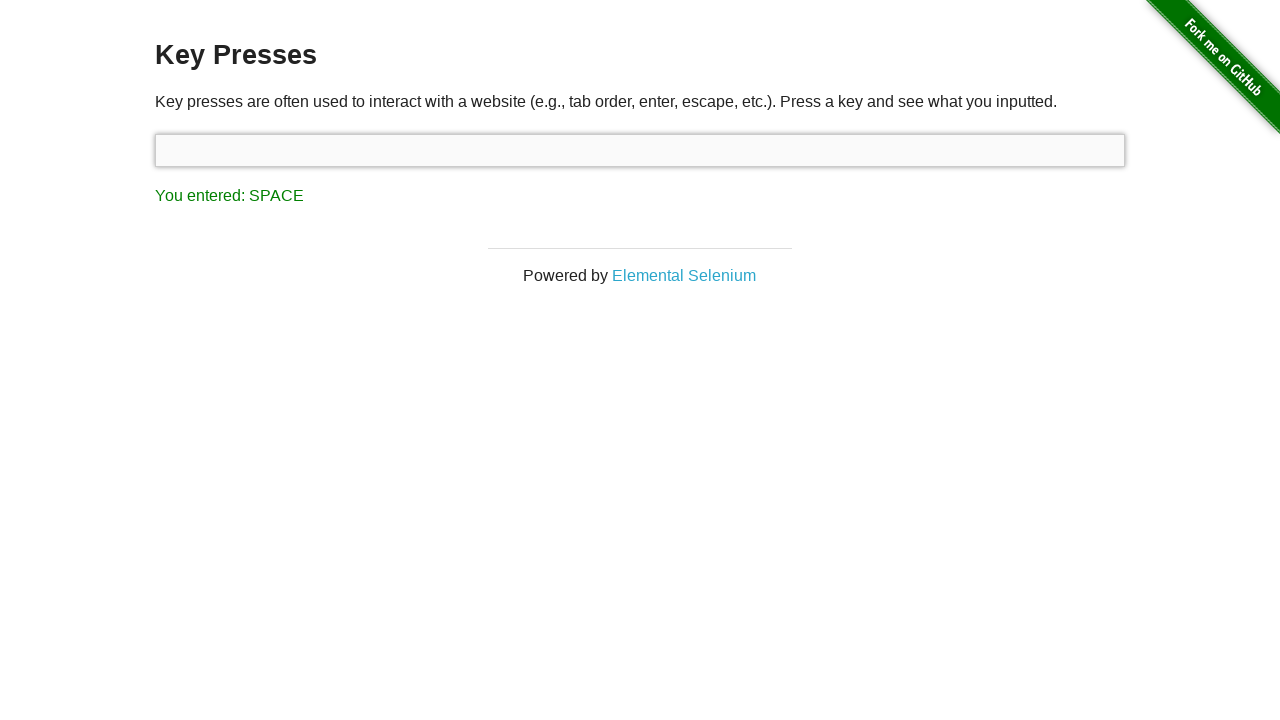

Result element loaded after space key press
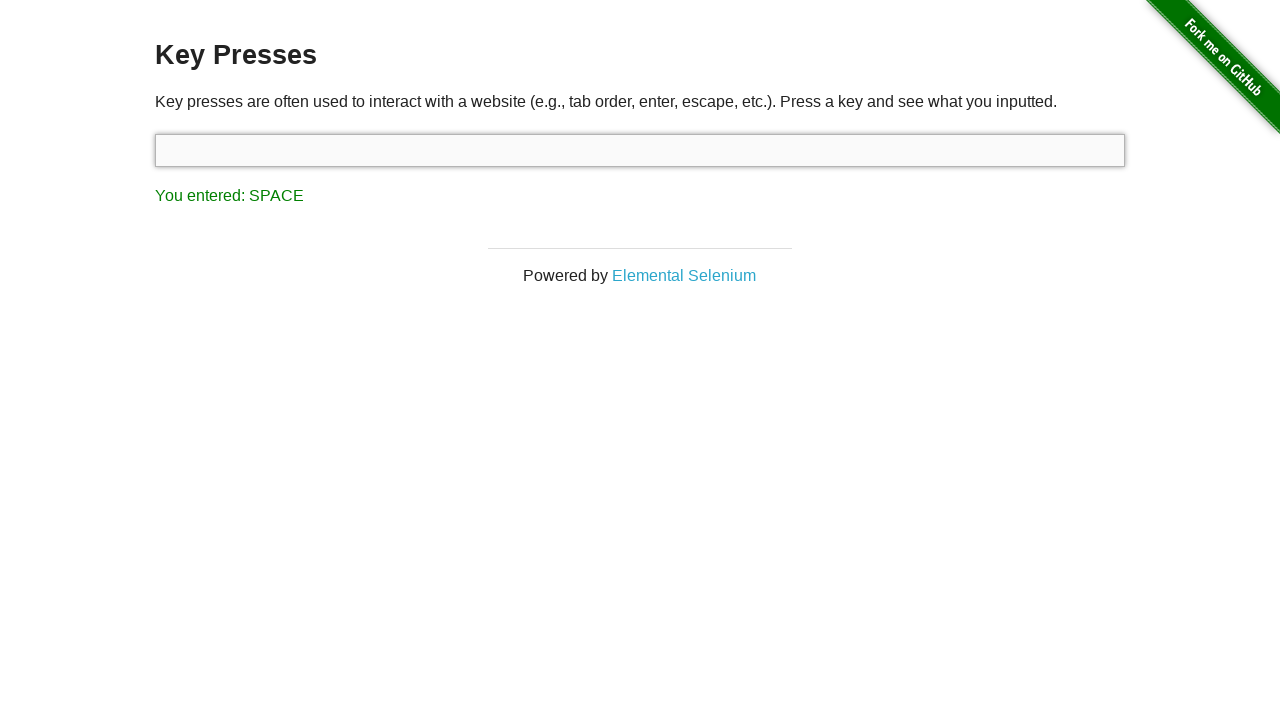

Retrieved result text content
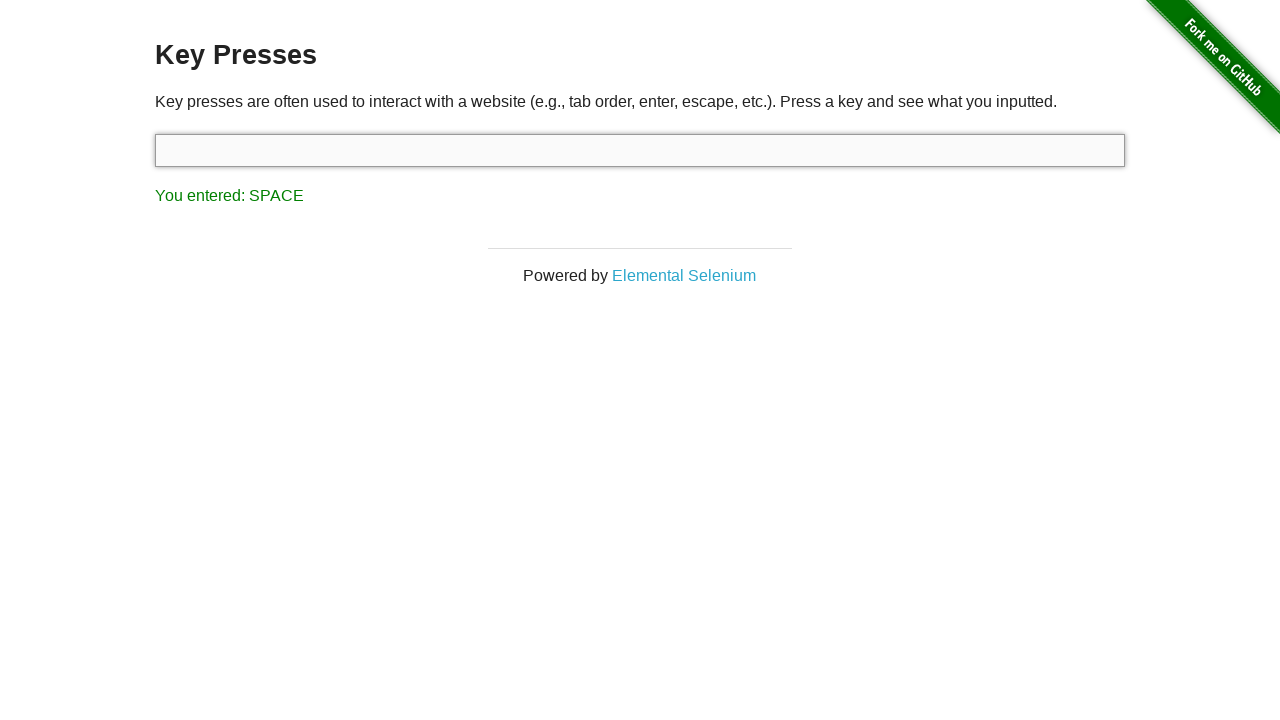

Verified result text displays 'You entered: SPACE'
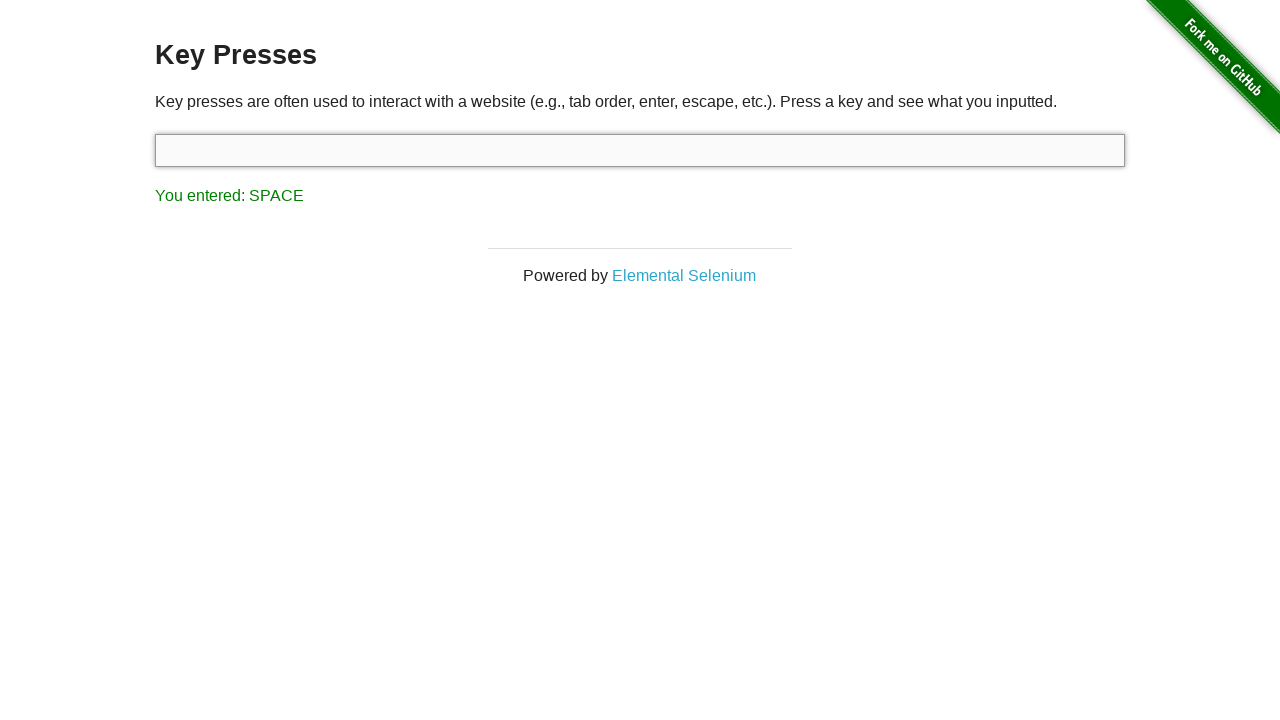

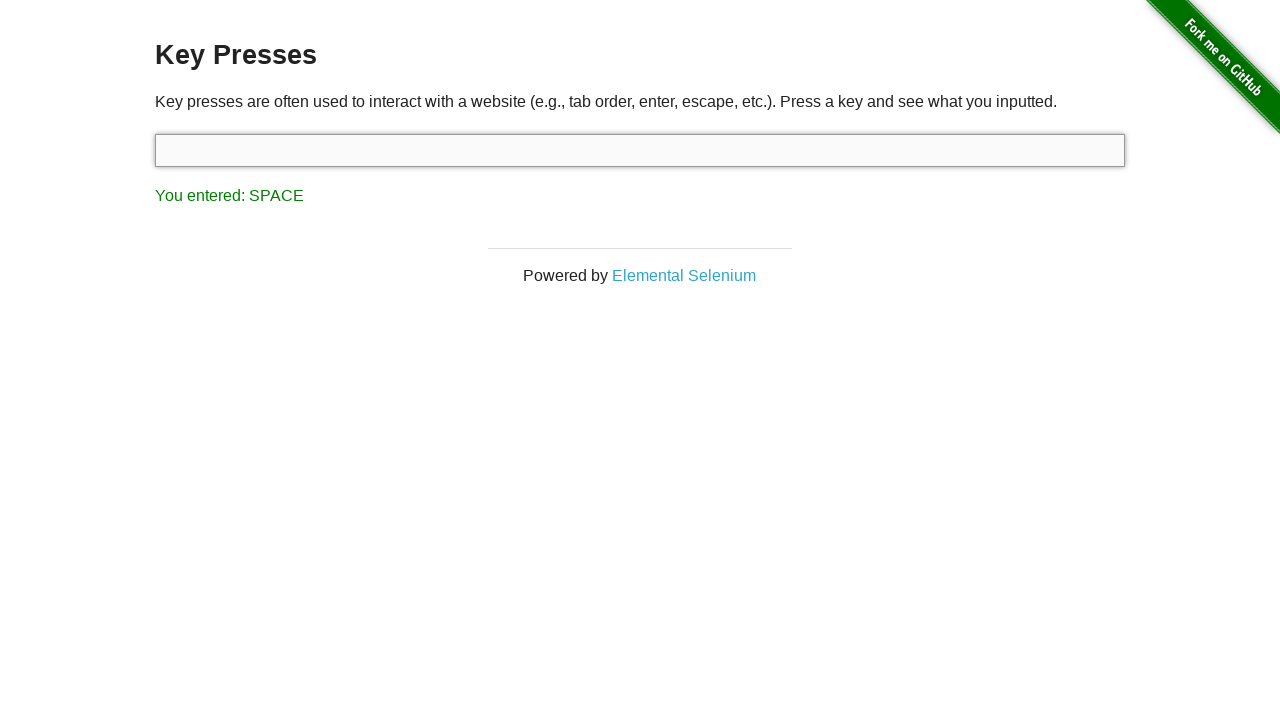